Tests window handling functionality by clicking a button that opens a new browser window/tab linking to selenium.dev

Starting URL: http://demo.automationtesting.in/Windows.html

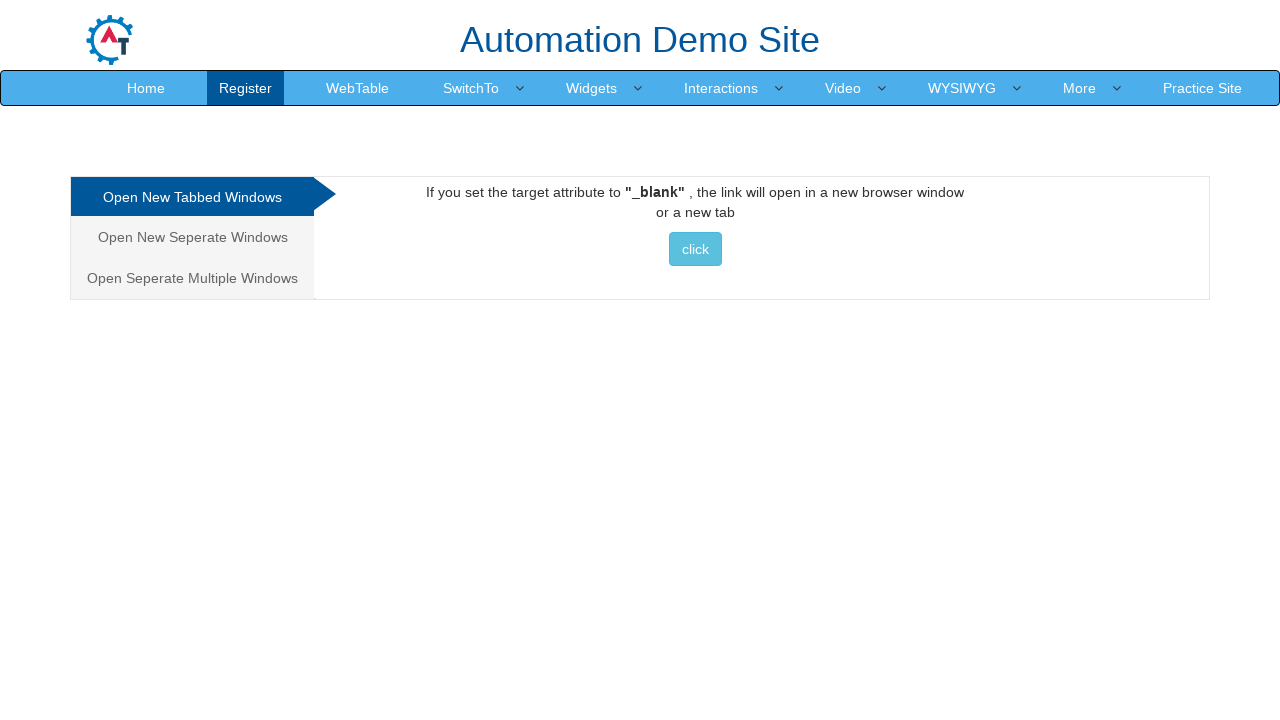

Clicked button to open new window linking to selenium.dev at (695, 249) on xpath=//a[@href='http://www.selenium.dev']//button[contains(@class, 'btn-info')]
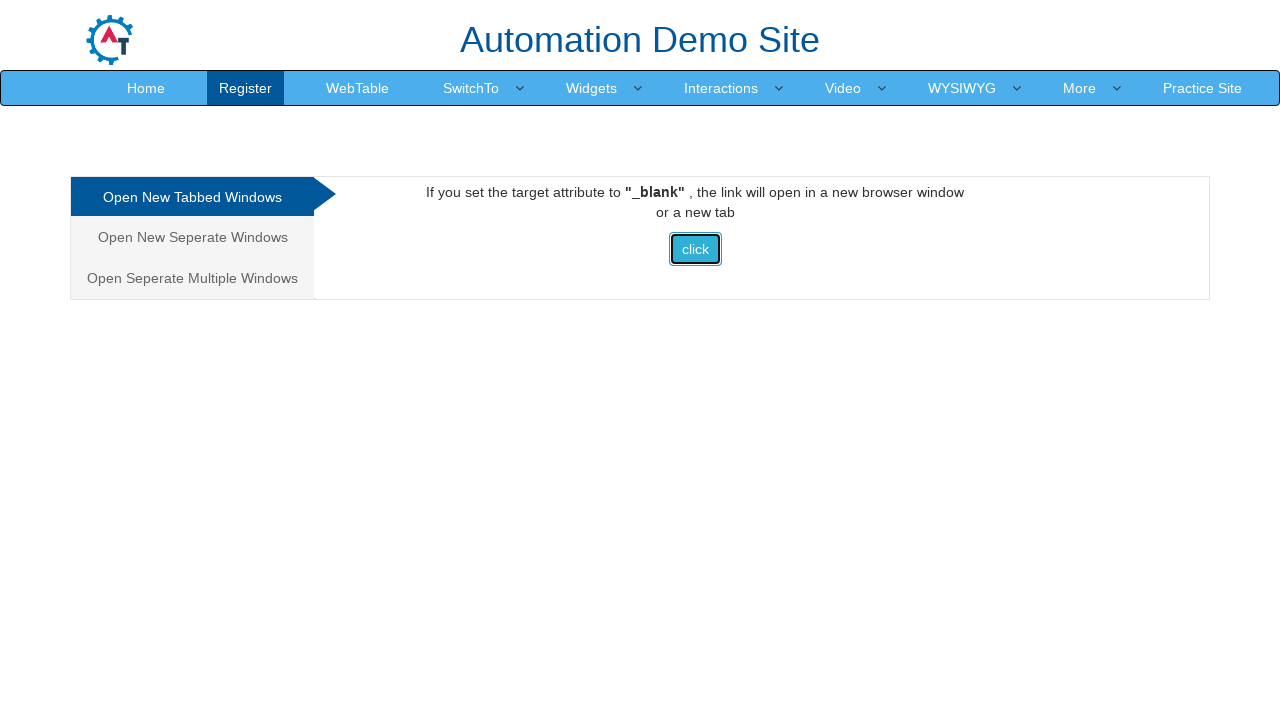

Waited 2 seconds for new window/tab to open
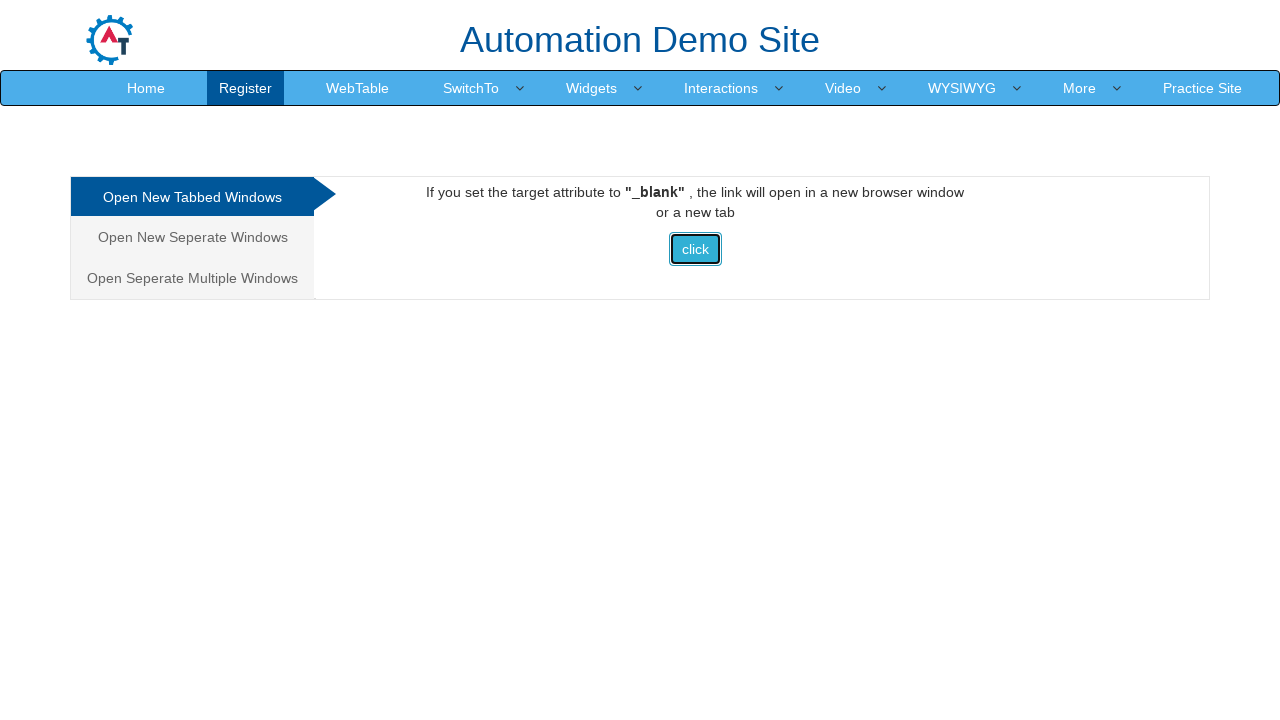

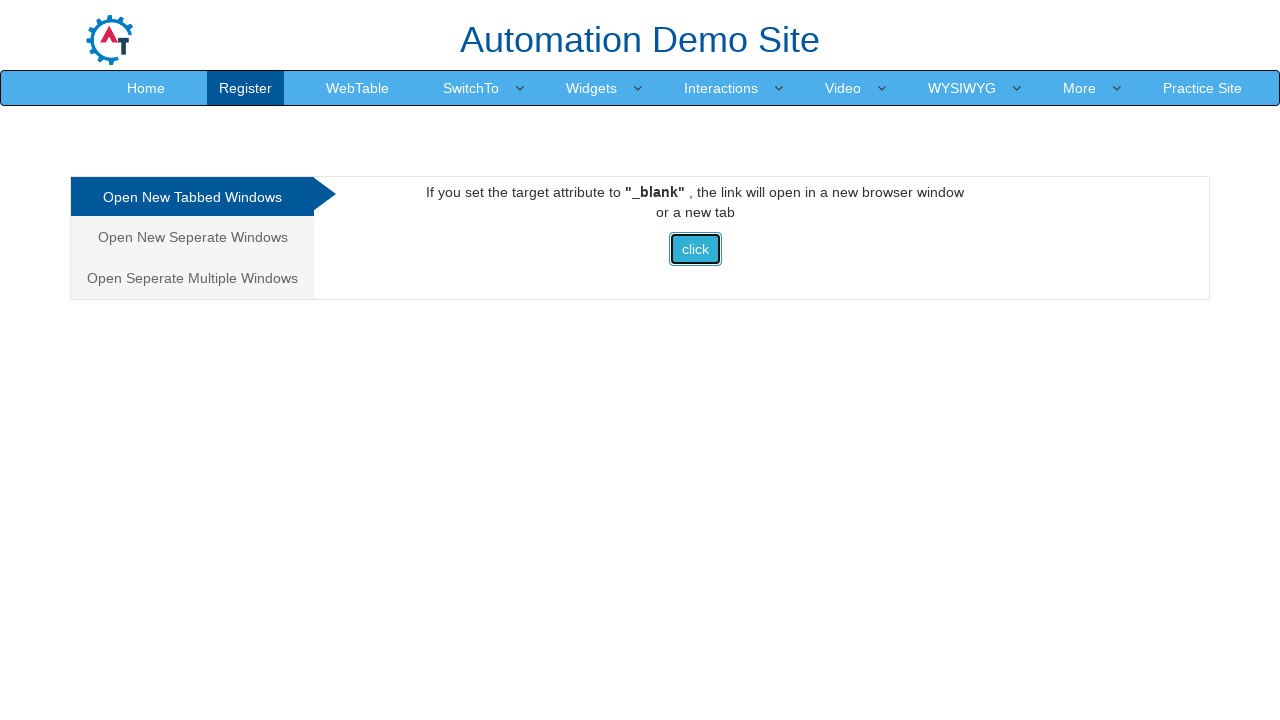